Tests waiting for an element to become visible after dynamic content is rendered by clicking Start and waiting for the result

Starting URL: https://the-internet.herokuapp.com/dynamic_loading/2

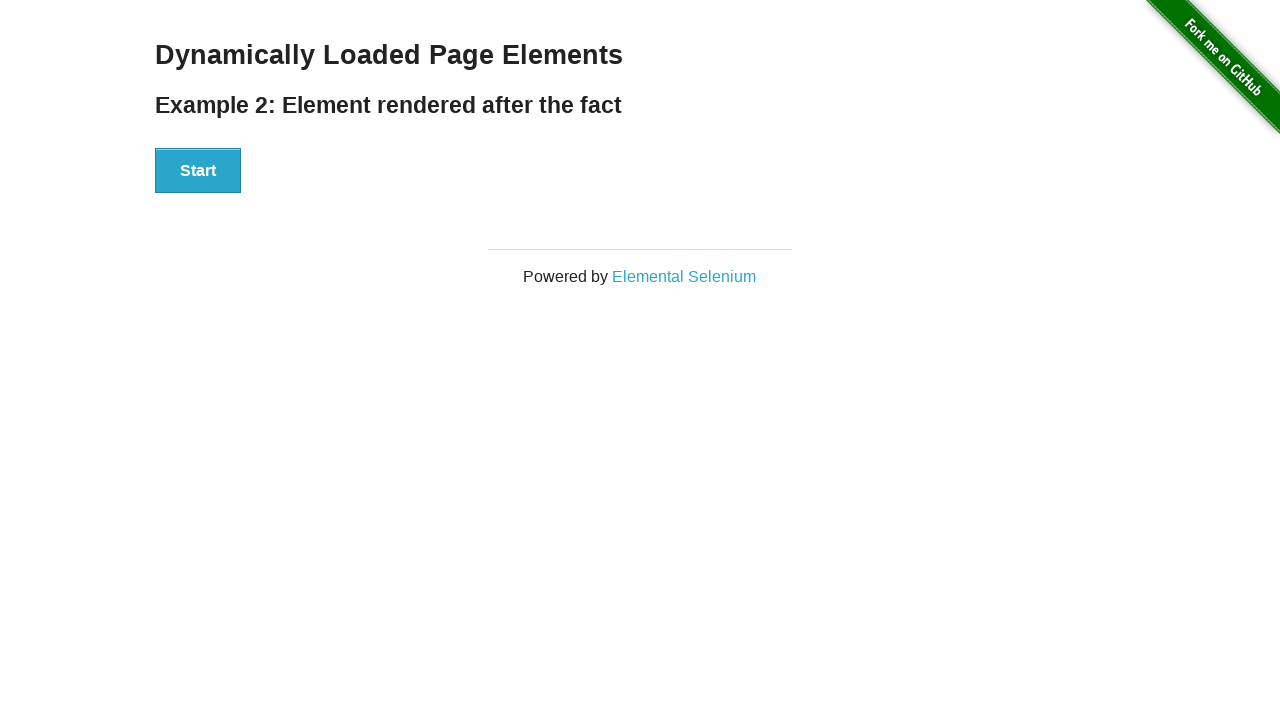

Clicked Start button to begin dynamic loading at (198, 171) on button >> internal:has-text="Start"i
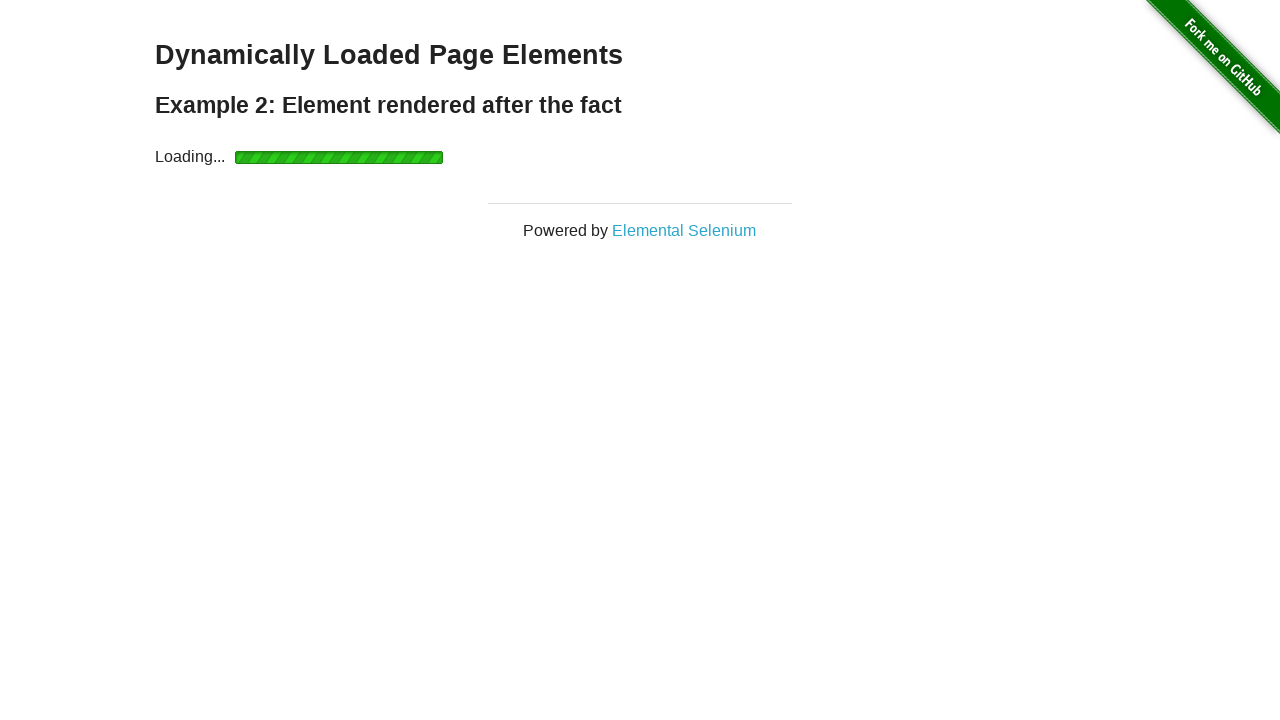

Waited for result element to appear and become visible
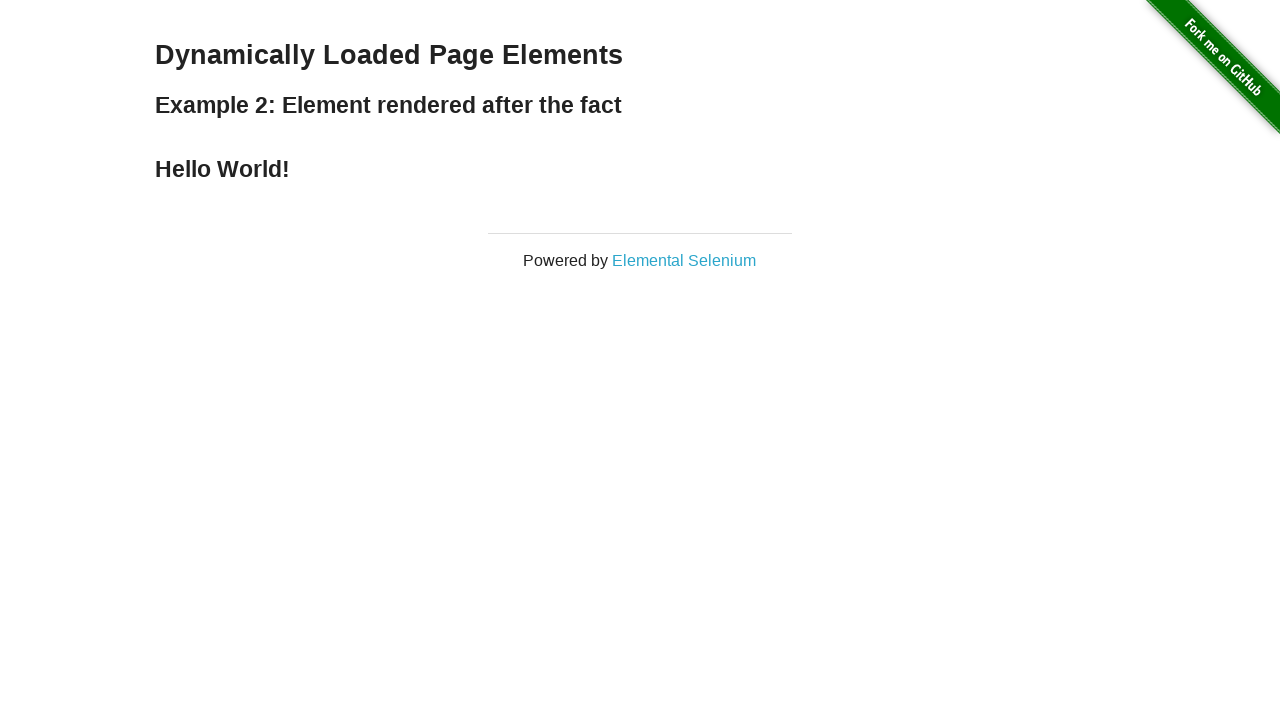

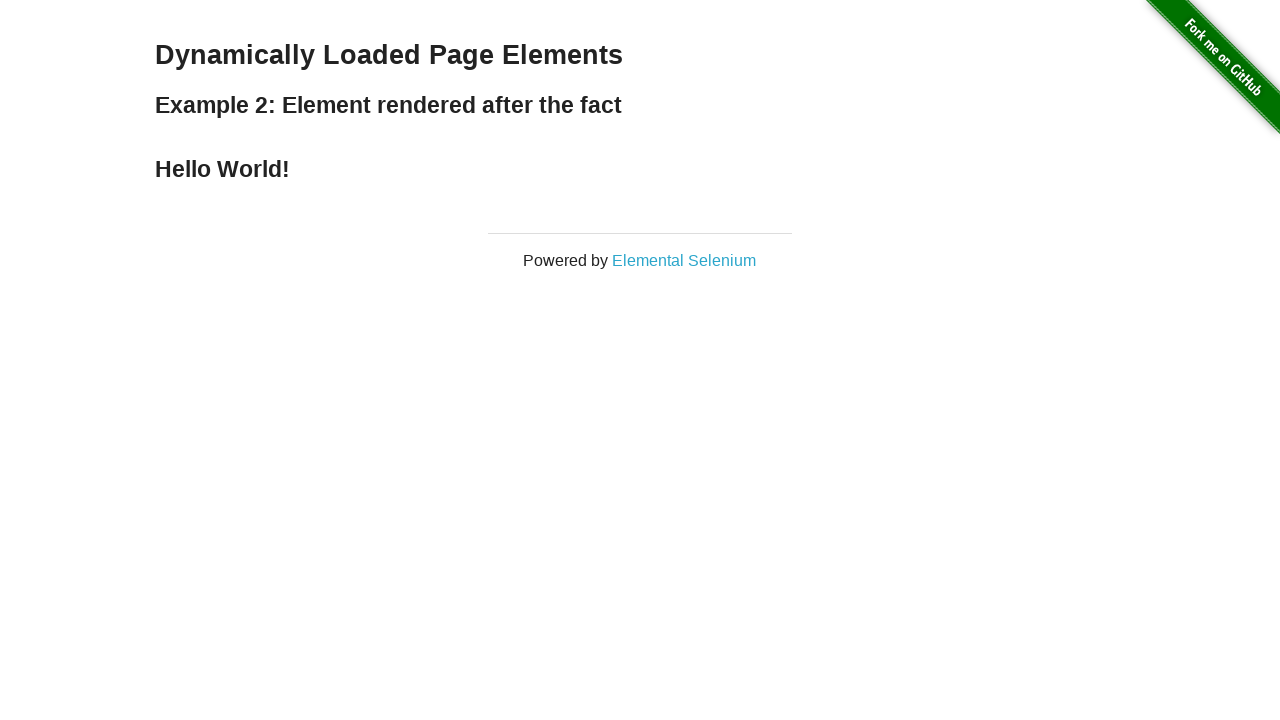